Clicks on the "Bahasa Indonesia" language link to navigate to the Indonesian version of the semver.org page and verifies the translated section headings

Starting URL: https://semver.org/

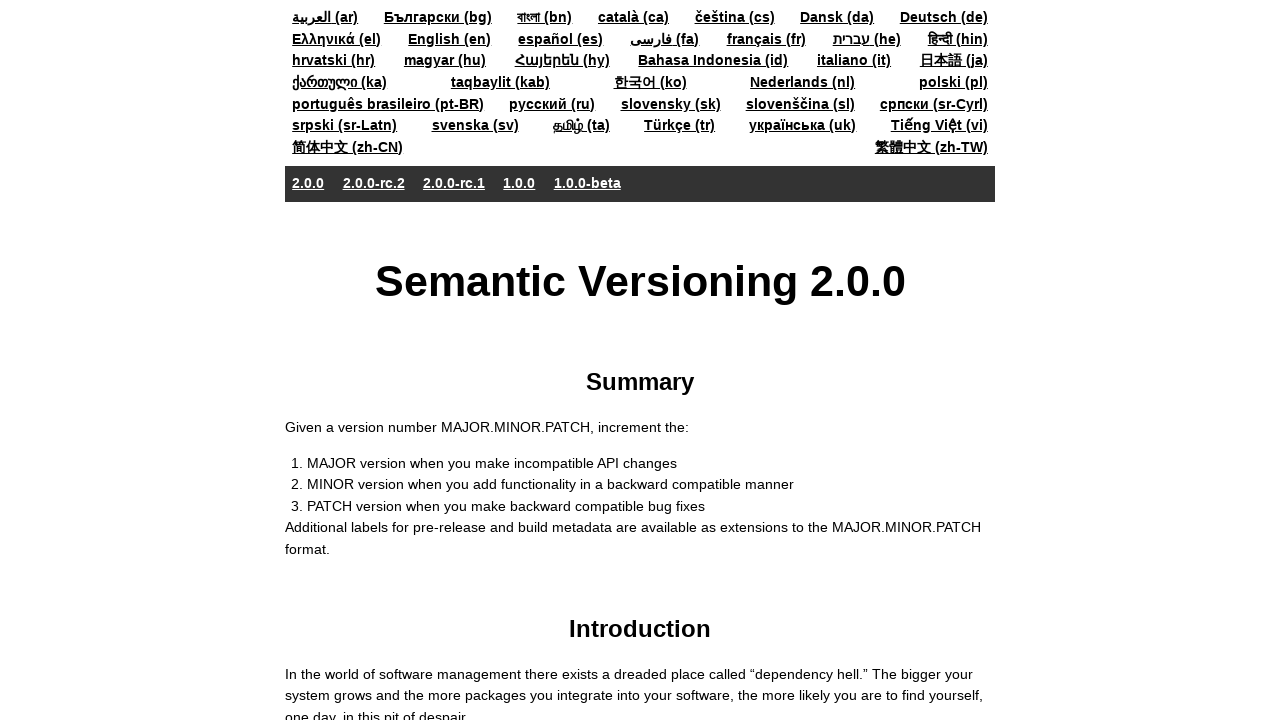

Clicked on 'Bahasa Indonesia (id)' language link at (713, 60) on text=Bahasa Indonesia (id)
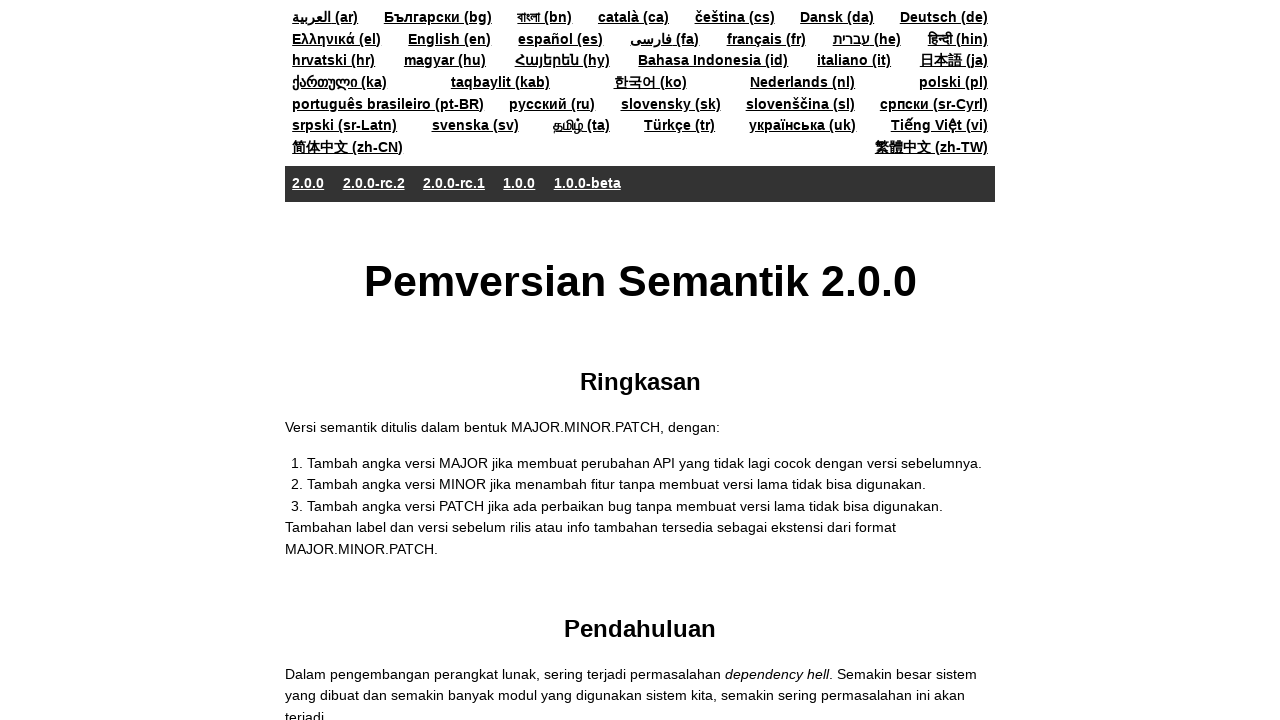

Waited for #spec element to load on Indonesian version
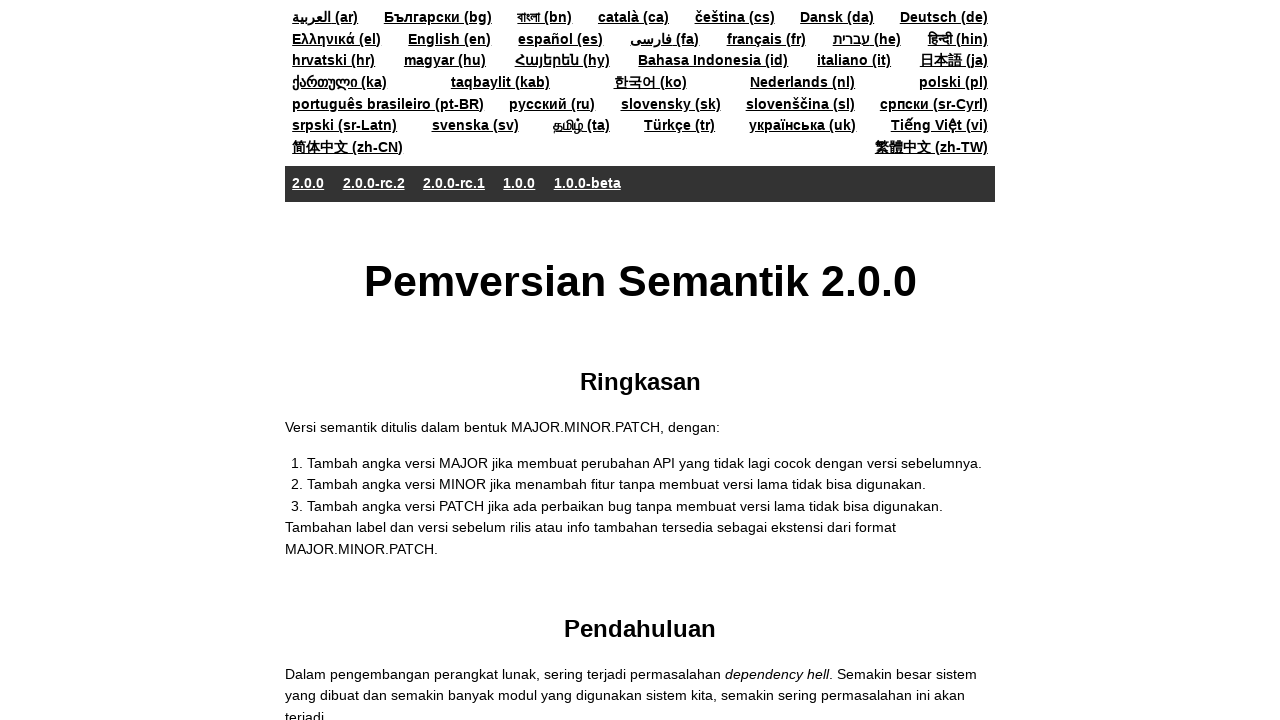

Retrieved all h2 headings from #spec section
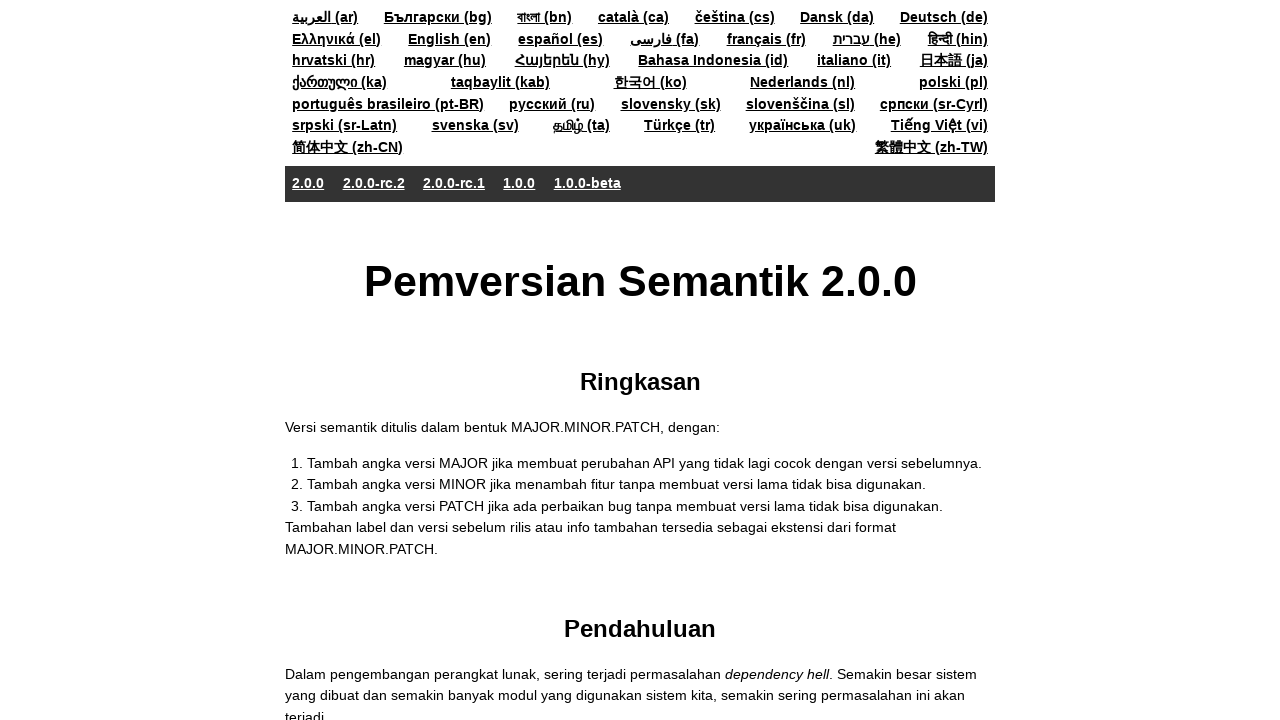

Verified 'Ringkasan' heading is present in Indonesian translation
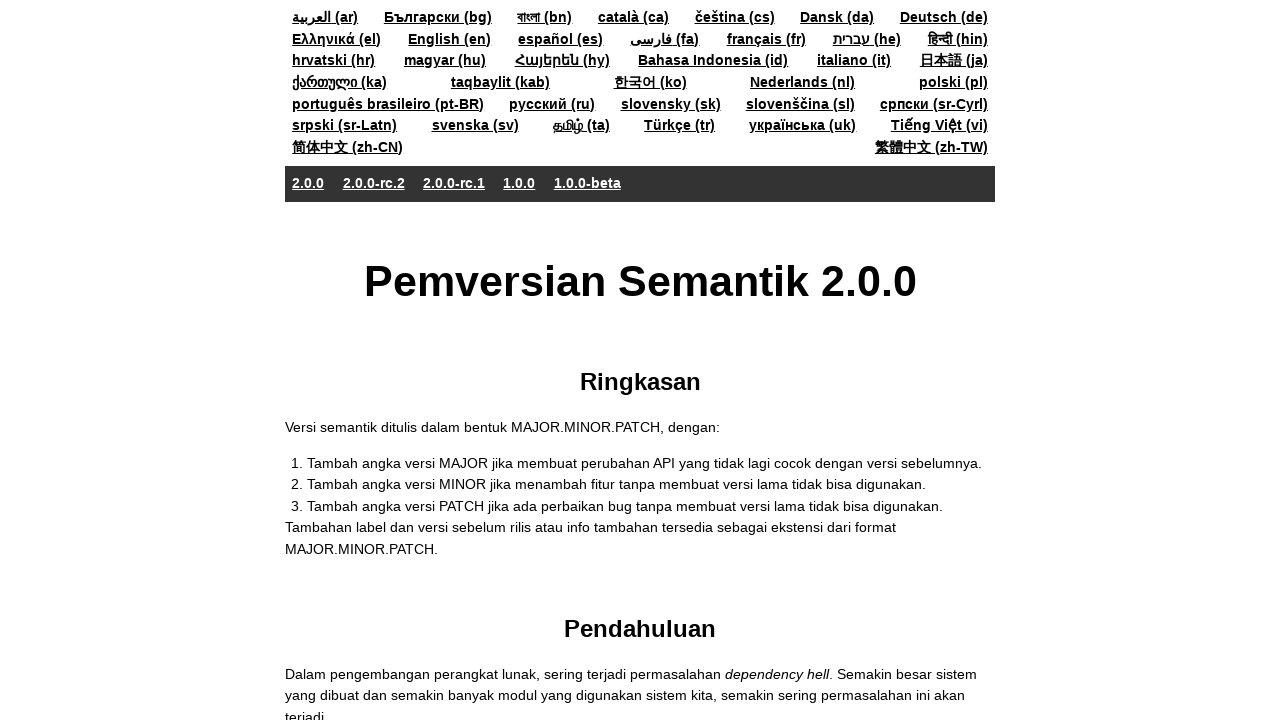

Verified 'Pendahuluan' heading is present in Indonesian translation
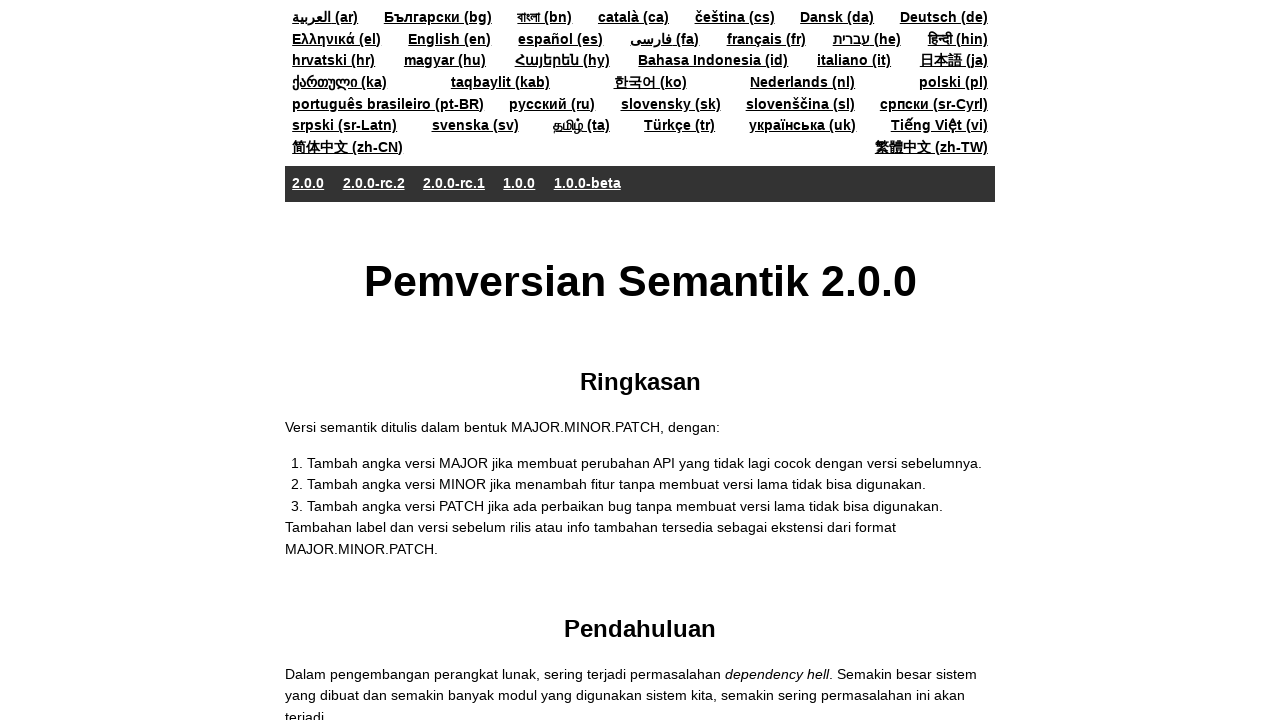

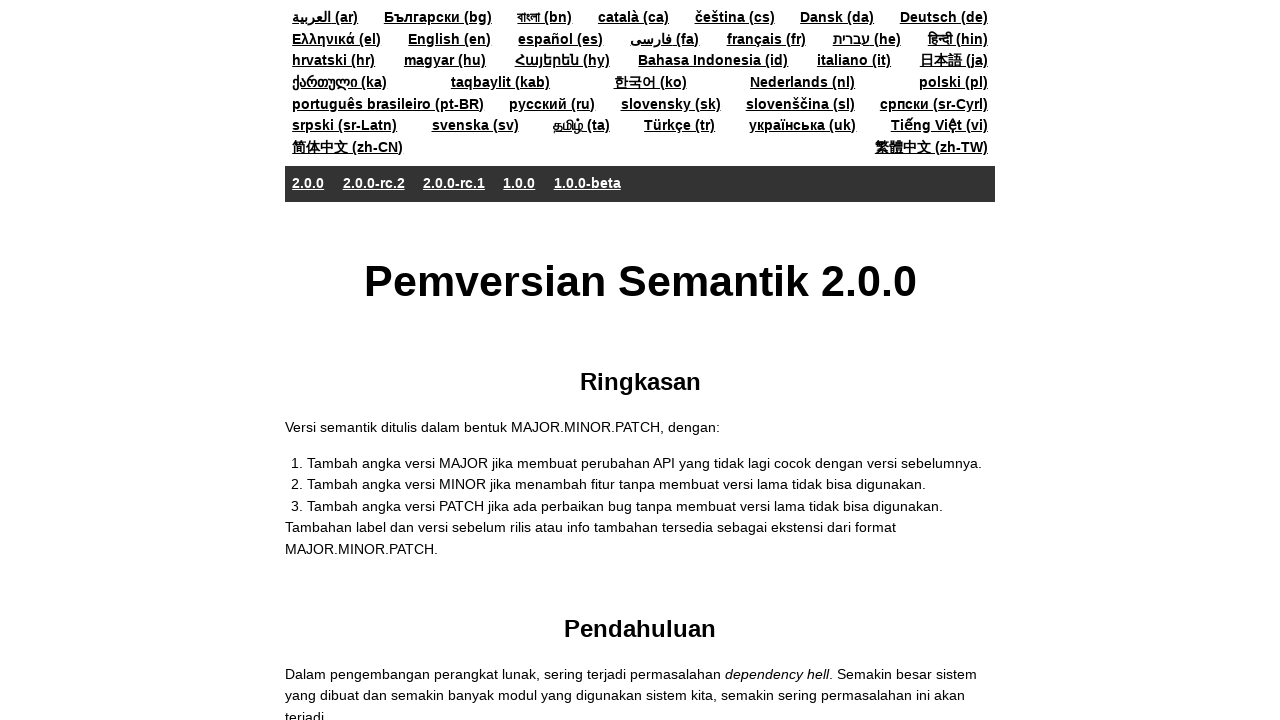